Tests double-click functionality on a button and verifies the success message appears

Starting URL: https://demoqa.com/buttons

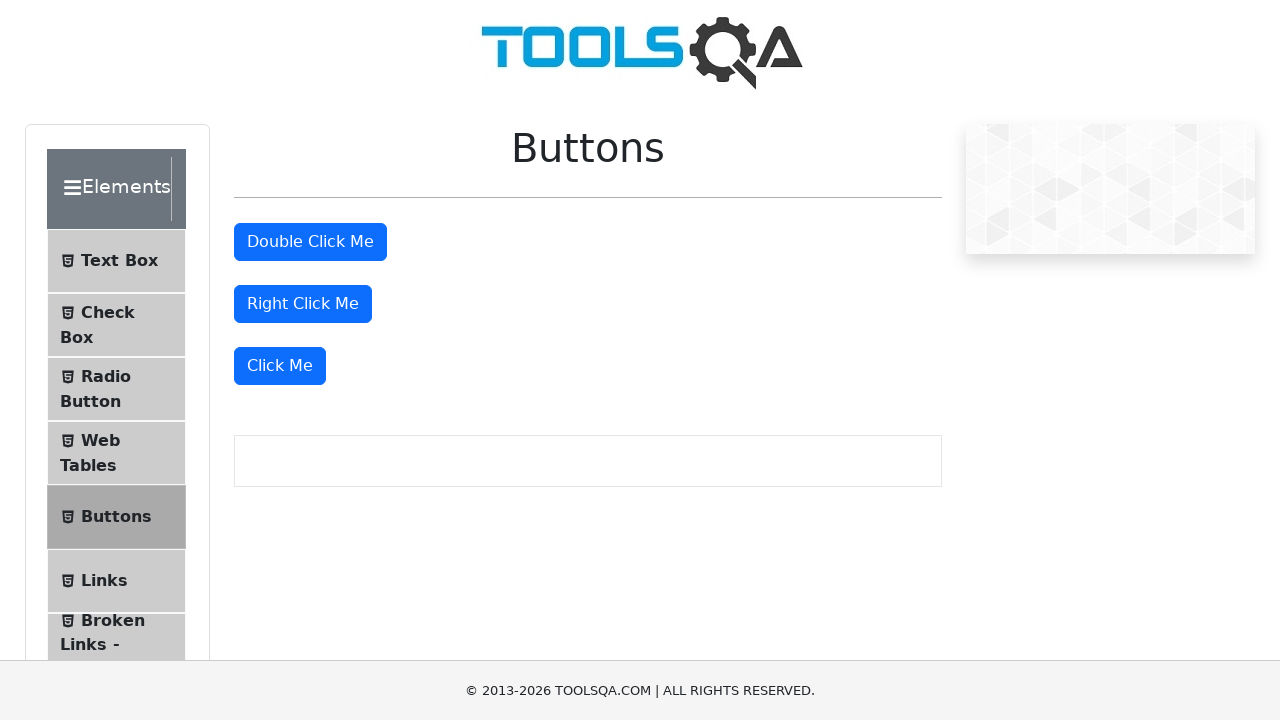

Double-clicked the double-click button at (310, 242) on #doubleClickBtn
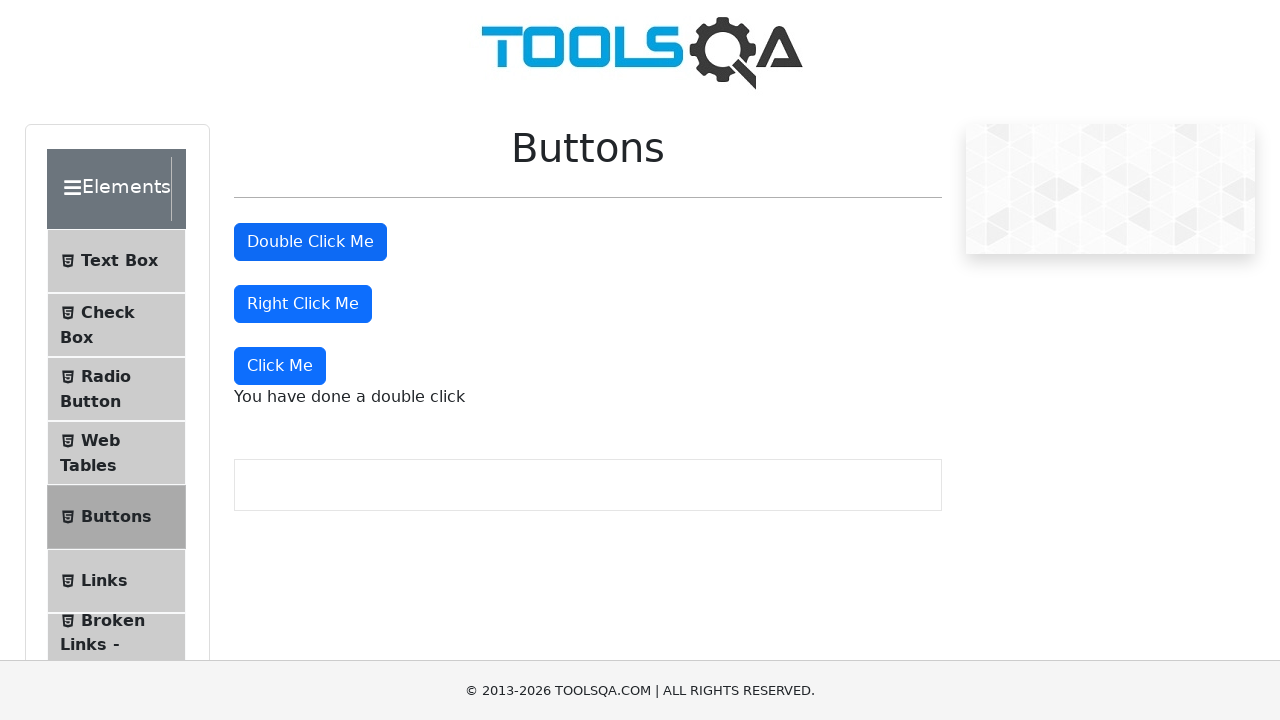

Success message 'You have done a double click' appeared
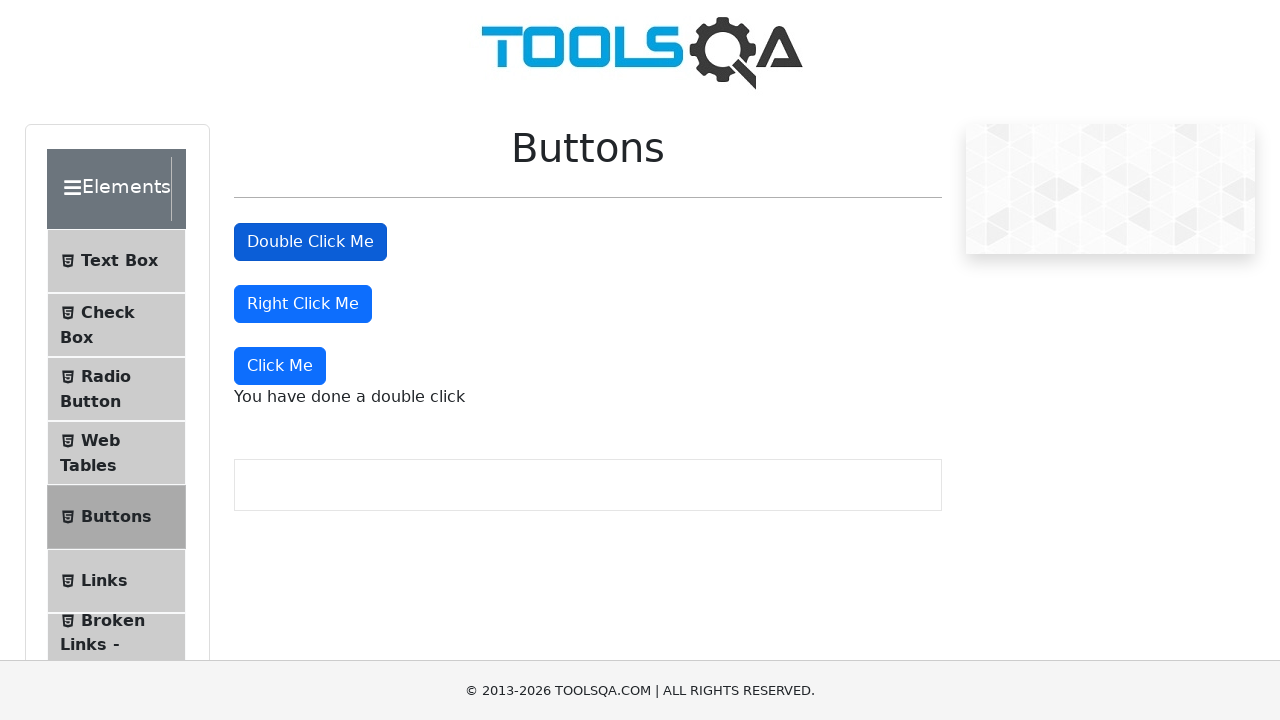

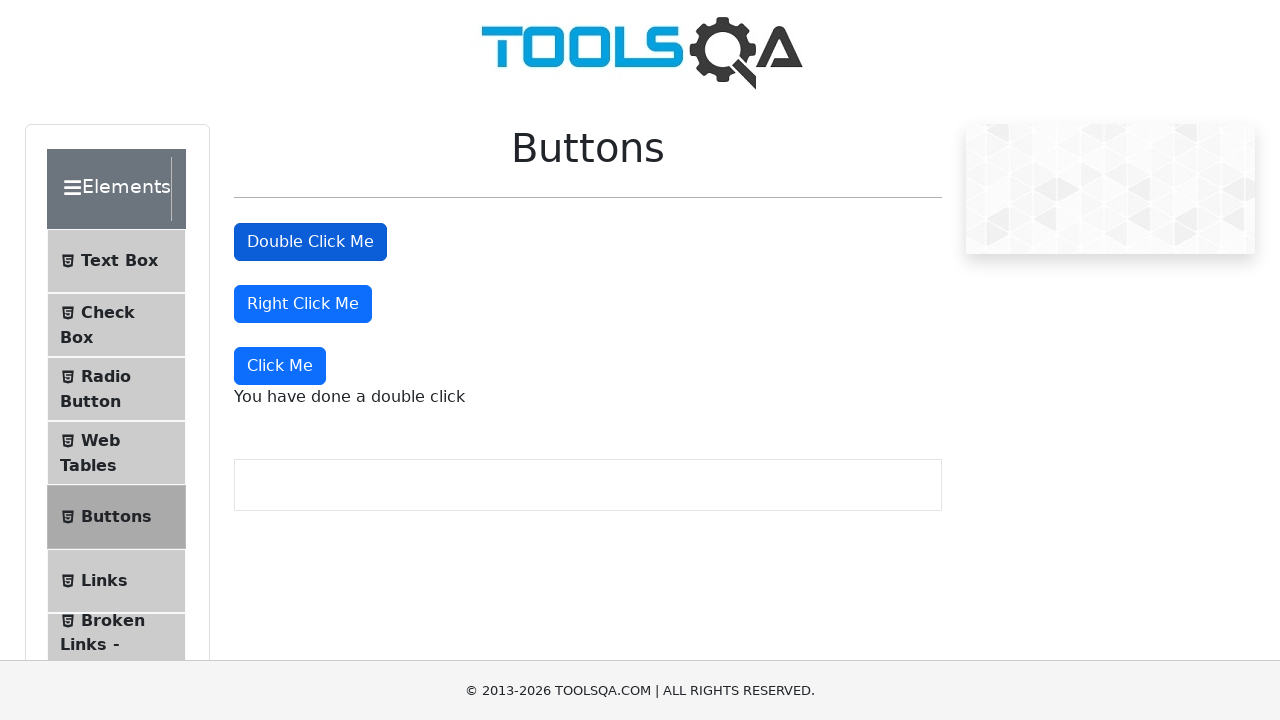